Tests Ctrl+click interaction to select random non-consecutive items (1, 4, 7, 12) in a selectable grid

Starting URL: https://jqueryui.com/resources/demos/selectable/display-grid.html

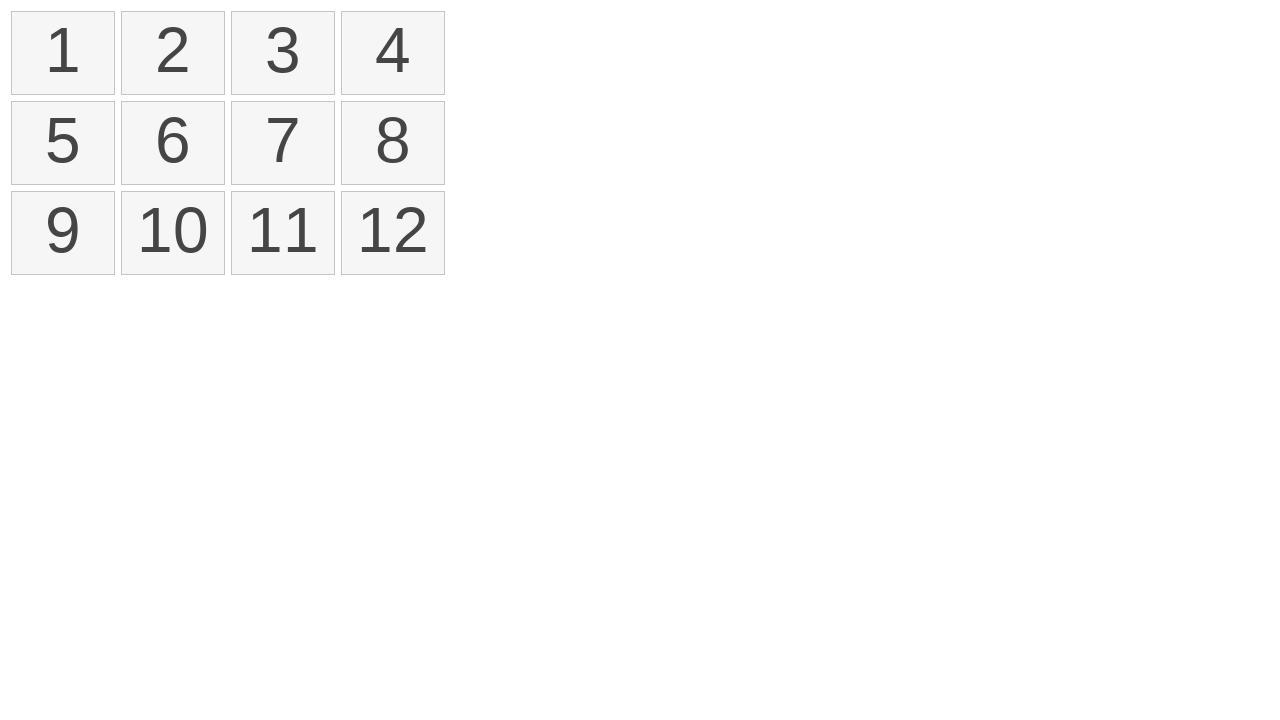

Navigated to jQuery UI selectable grid demo page
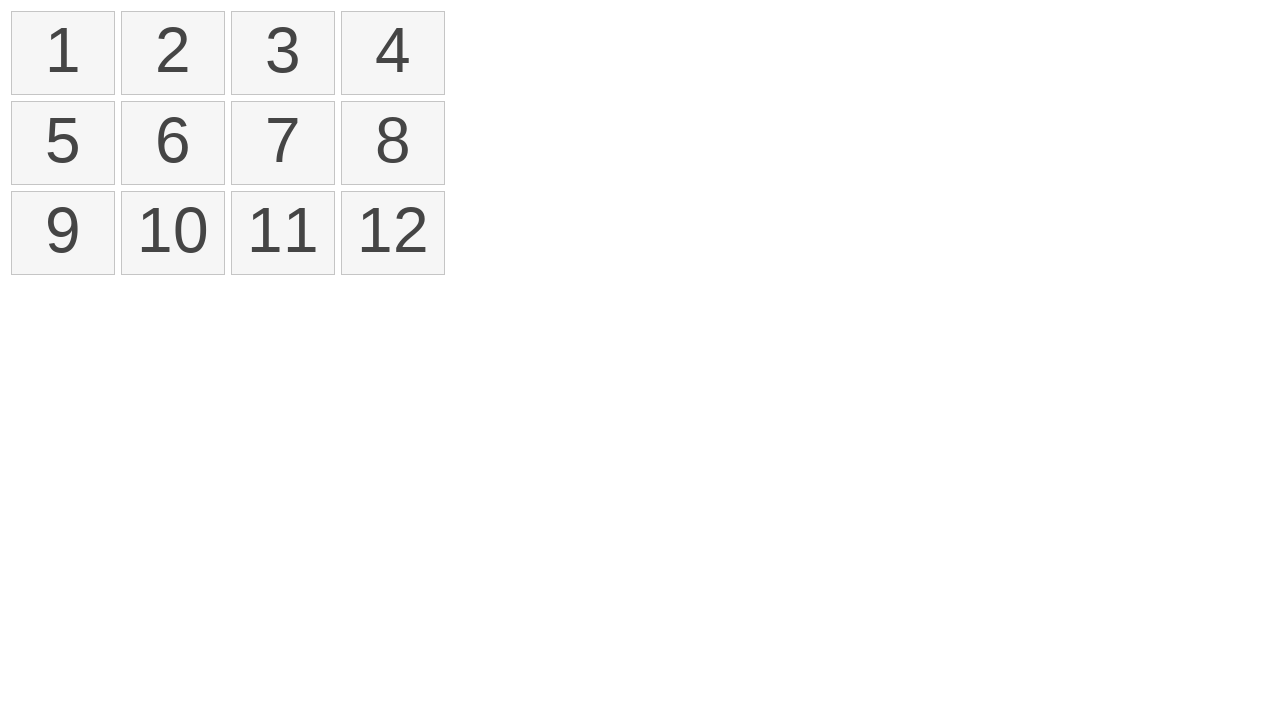

Located all selectable items in the grid
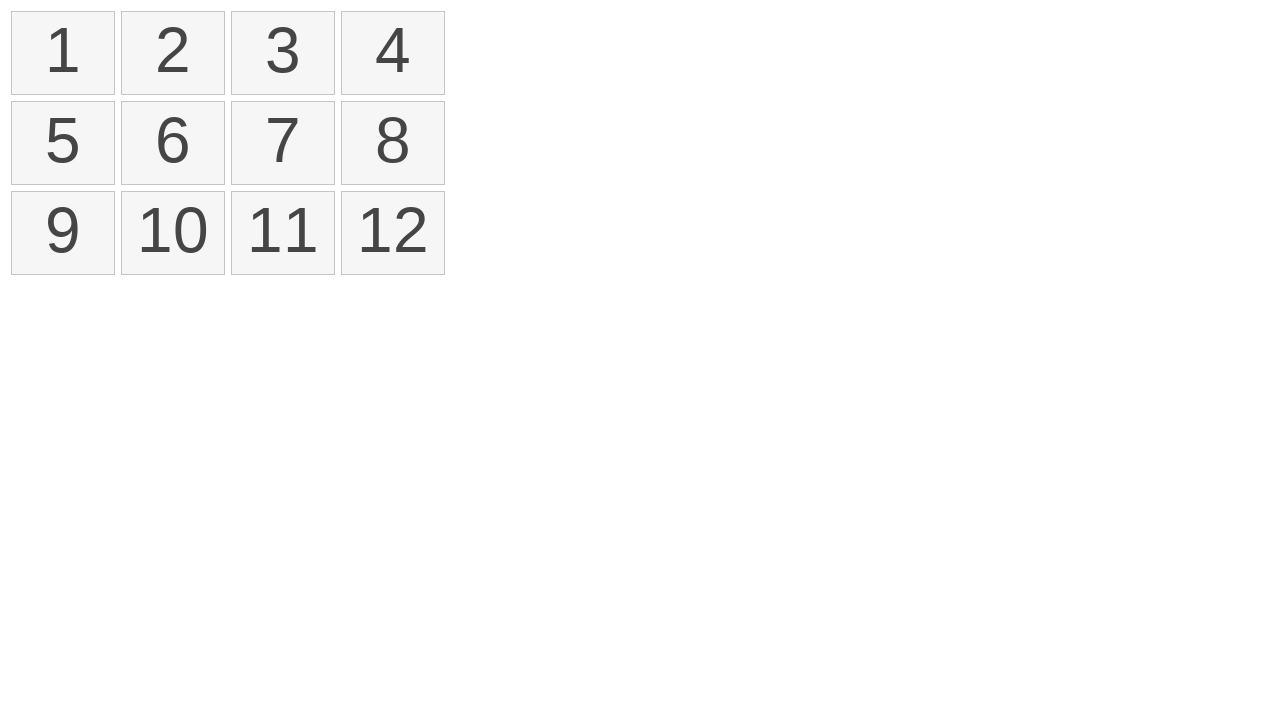

Ctrl+clicked item 1 to select it at (63, 53) on xpath=//ol[@id='selectable']/li >> nth=0
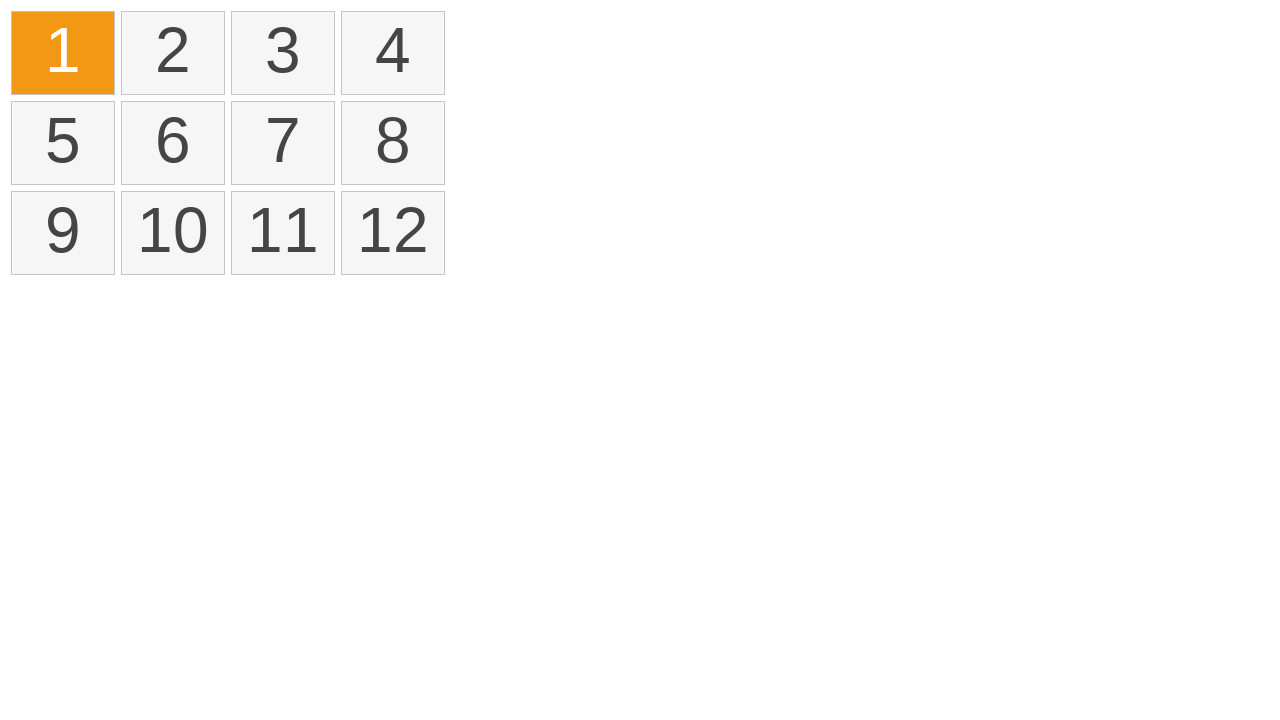

Ctrl+clicked item 4 to add it to selection at (393, 53) on xpath=//ol[@id='selectable']/li >> nth=3
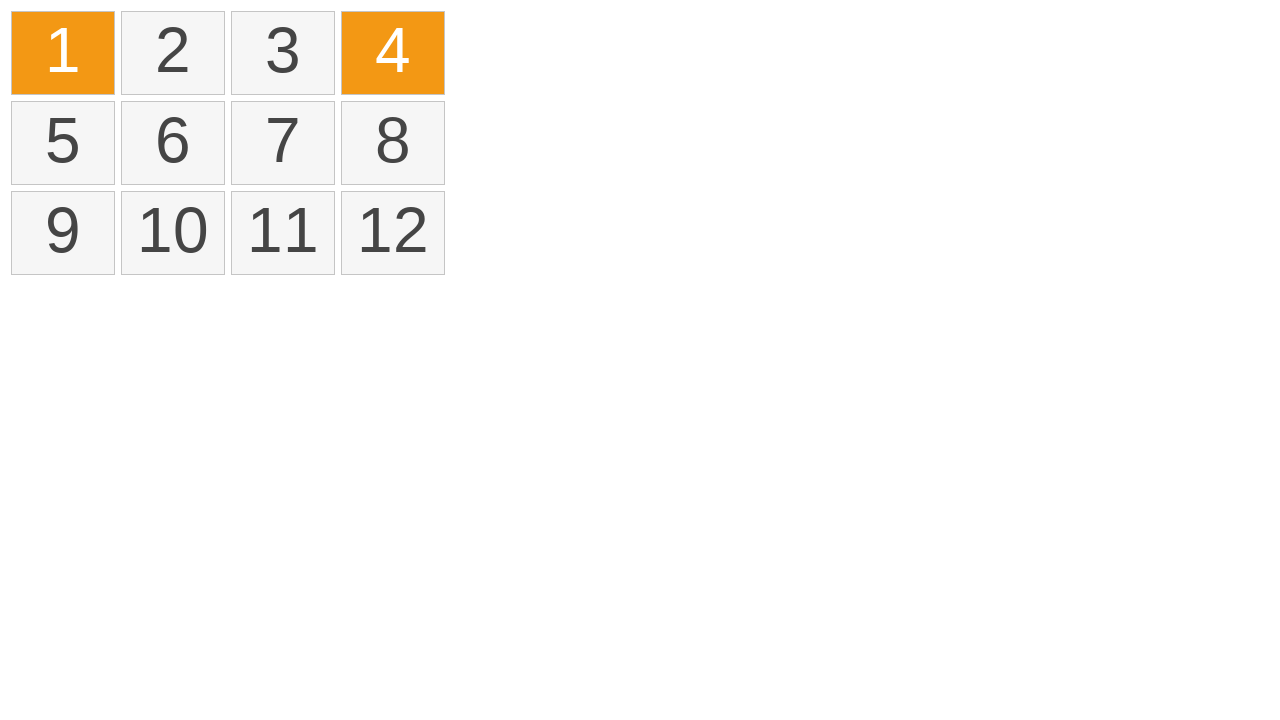

Ctrl+clicked item 7 to add it to selection at (283, 143) on xpath=//ol[@id='selectable']/li >> nth=6
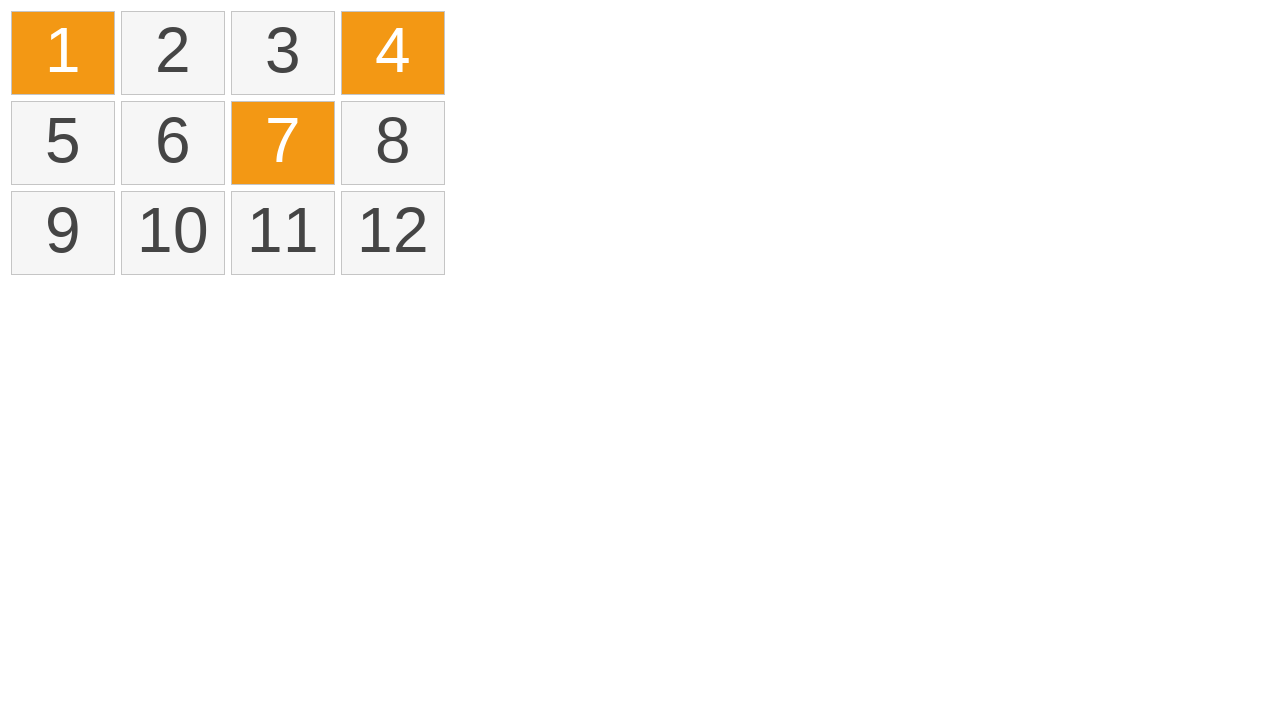

Ctrl+clicked item 12 to add it to selection at (393, 233) on xpath=//ol[@id='selectable']/li >> nth=11
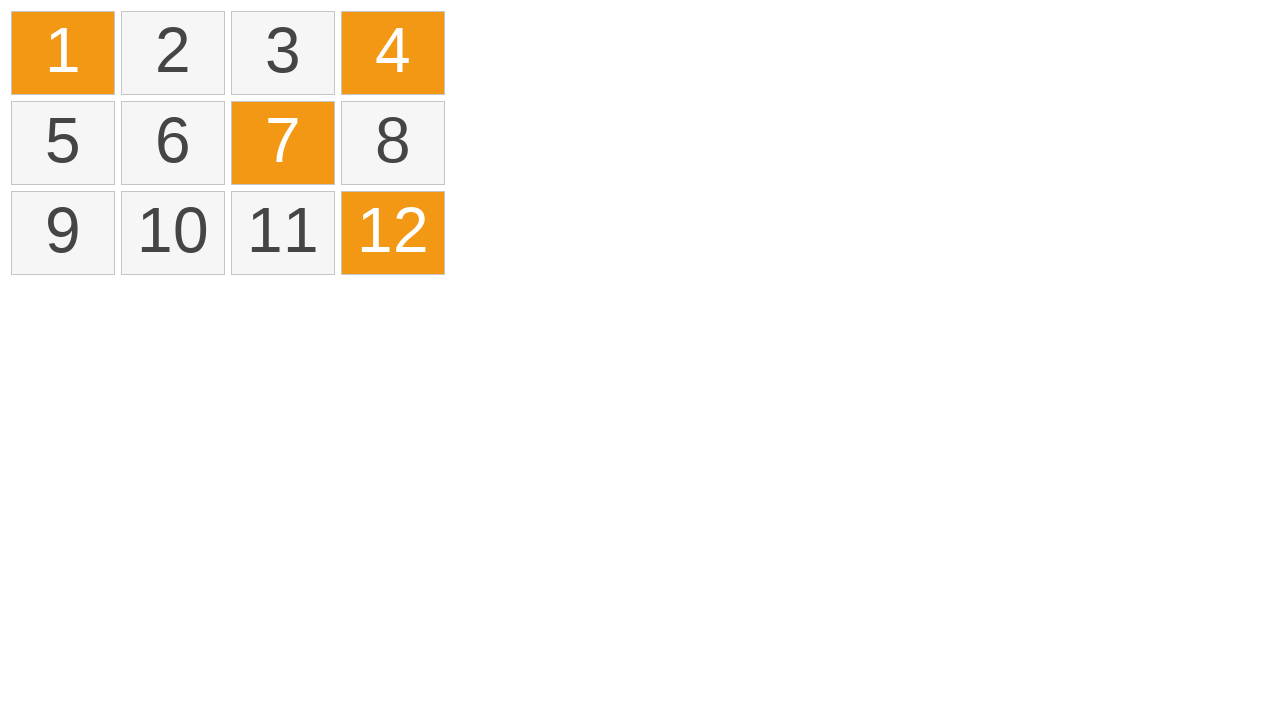

Located all selected items in the grid
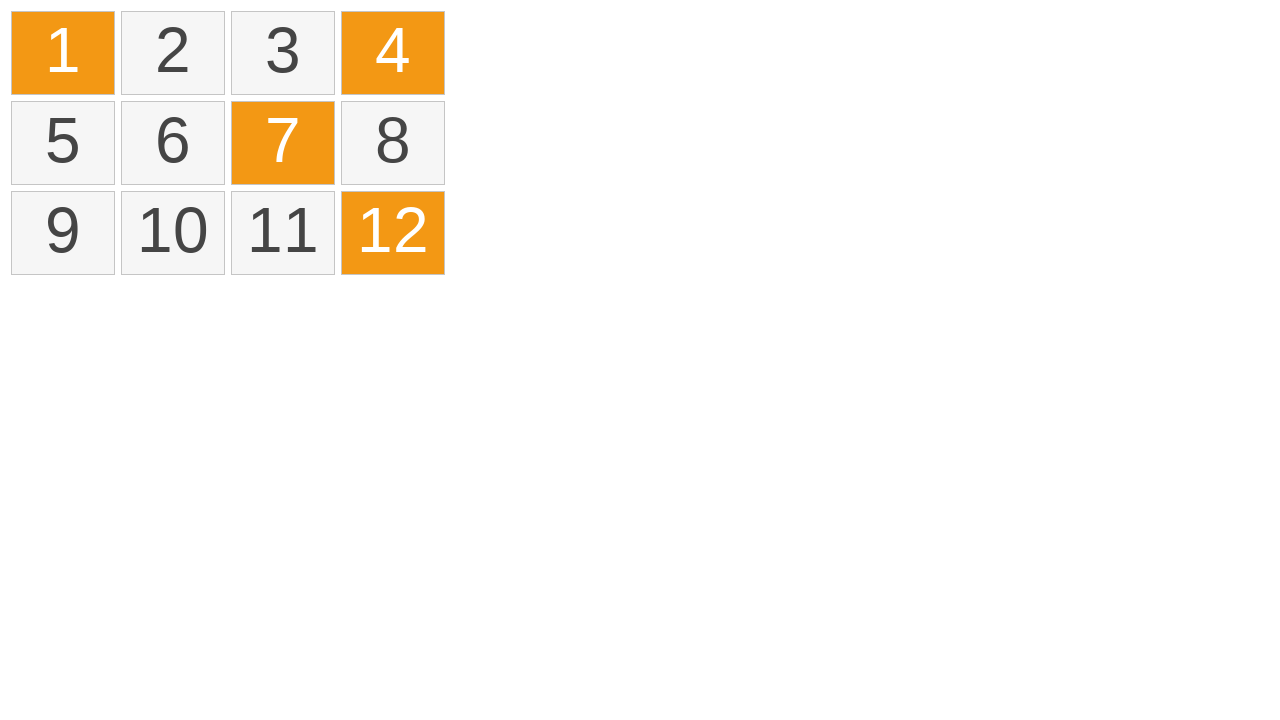

Verified that 4 items are selected (items 1, 4, 7, and 12)
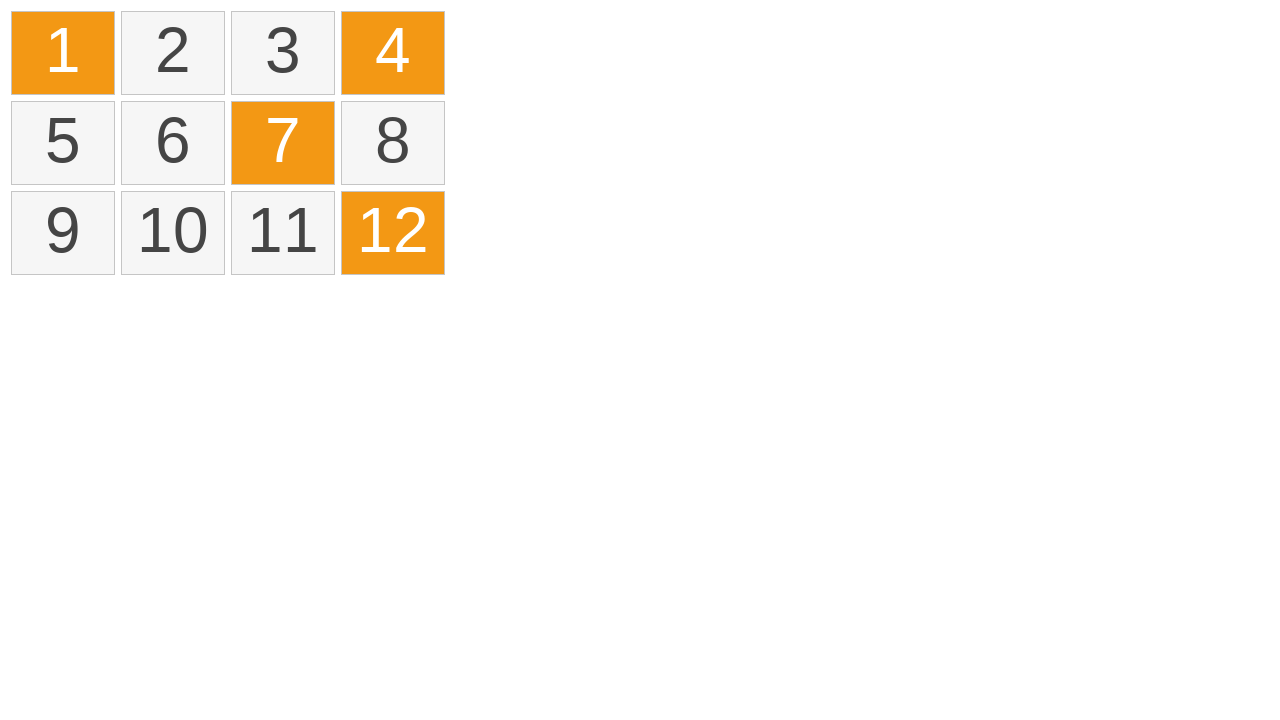

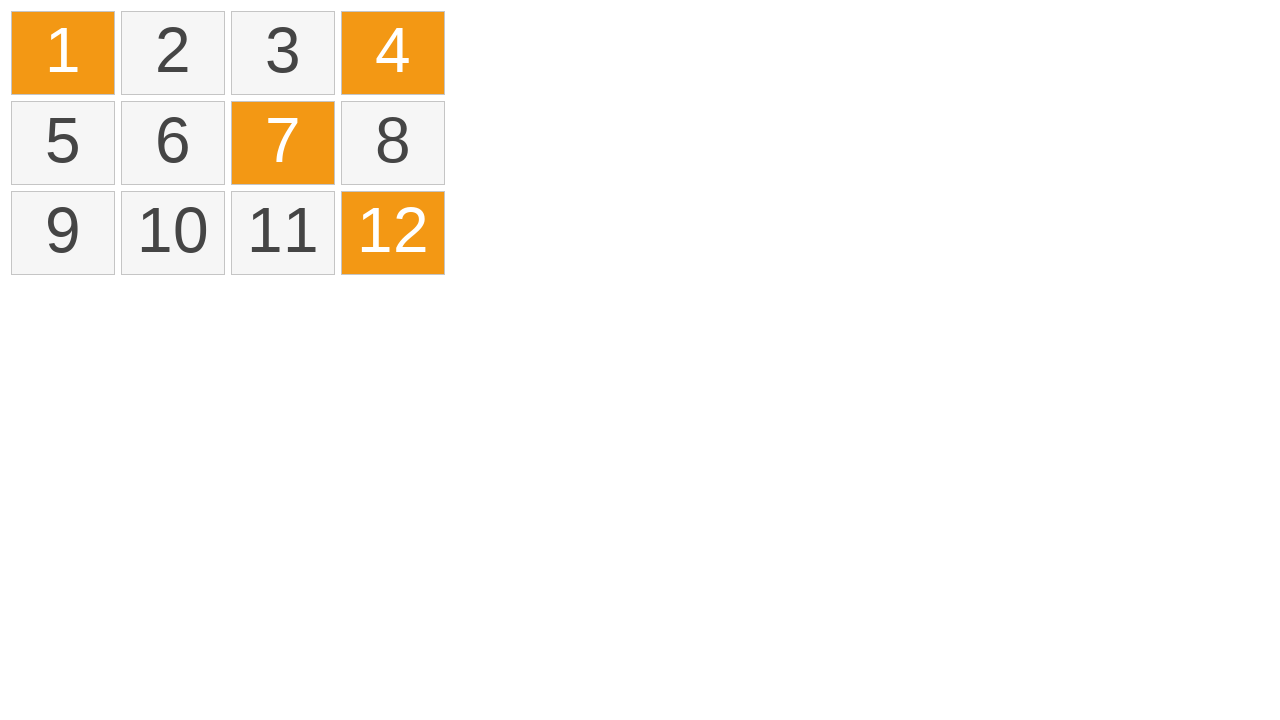